Tests various dialog box interactions including alerts, confirm dialogs, prompts, and modal dialogs

Starting URL: https://bonigarcia.dev/selenium-webdriver-java/dialog-boxes.html

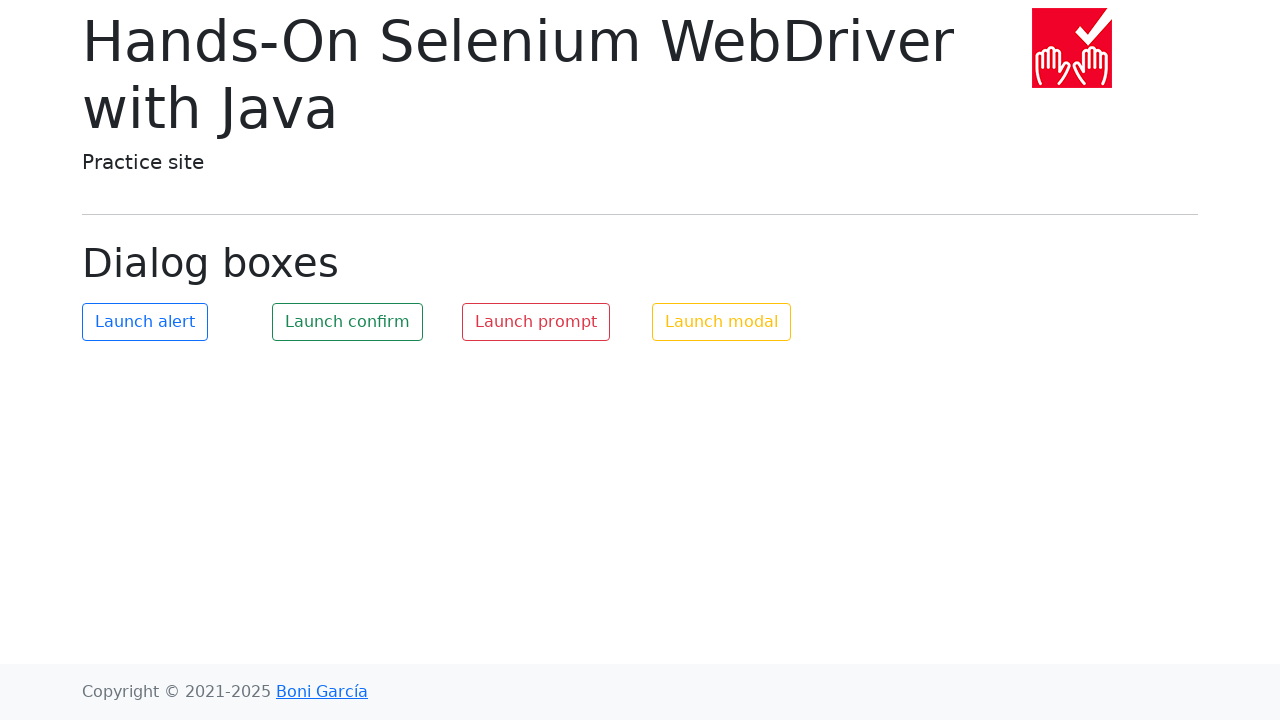

Set up dialog handler to accept alert dialogs
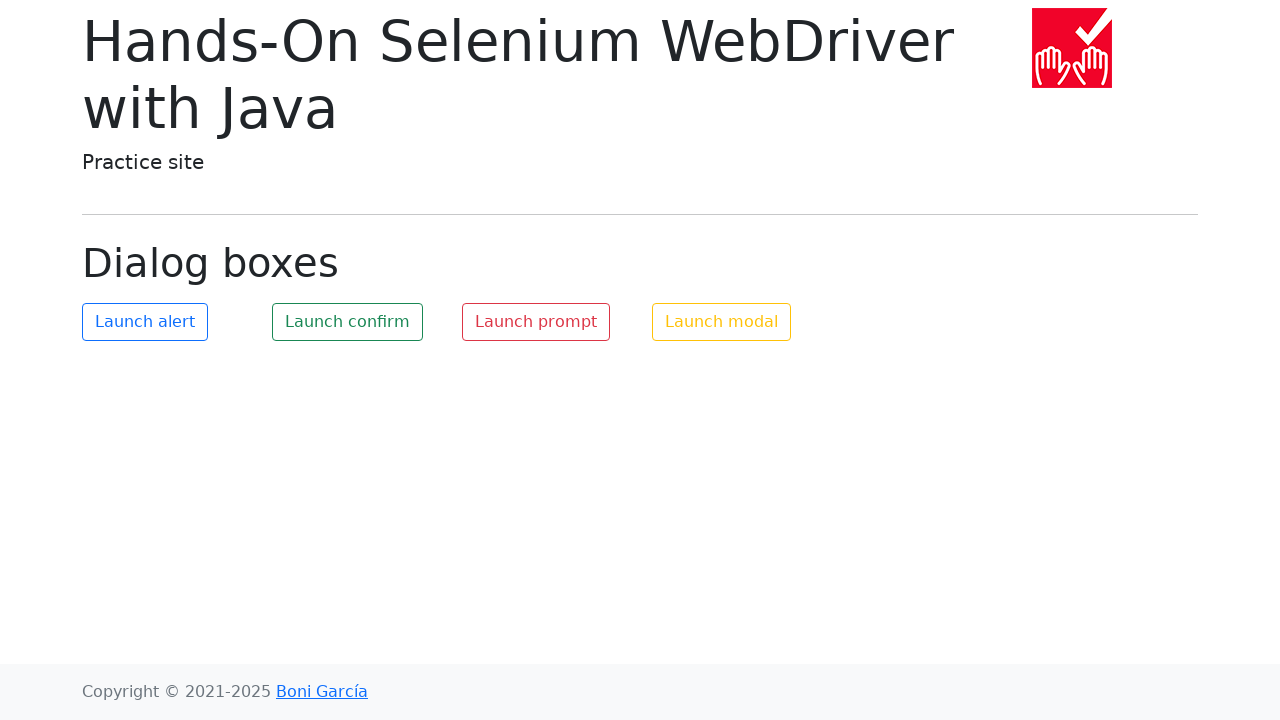

Clicked button to trigger alert dialog at (145, 322) on #my-alert
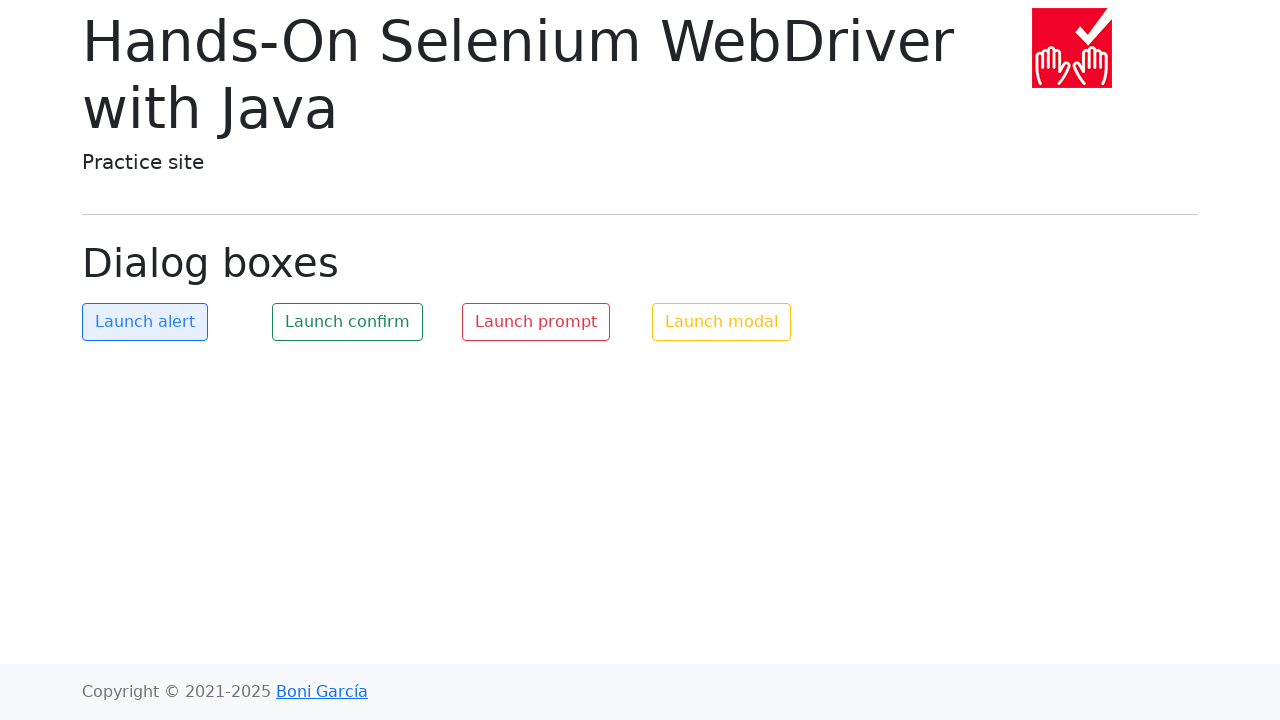

Waited 500ms for alert dialog to process
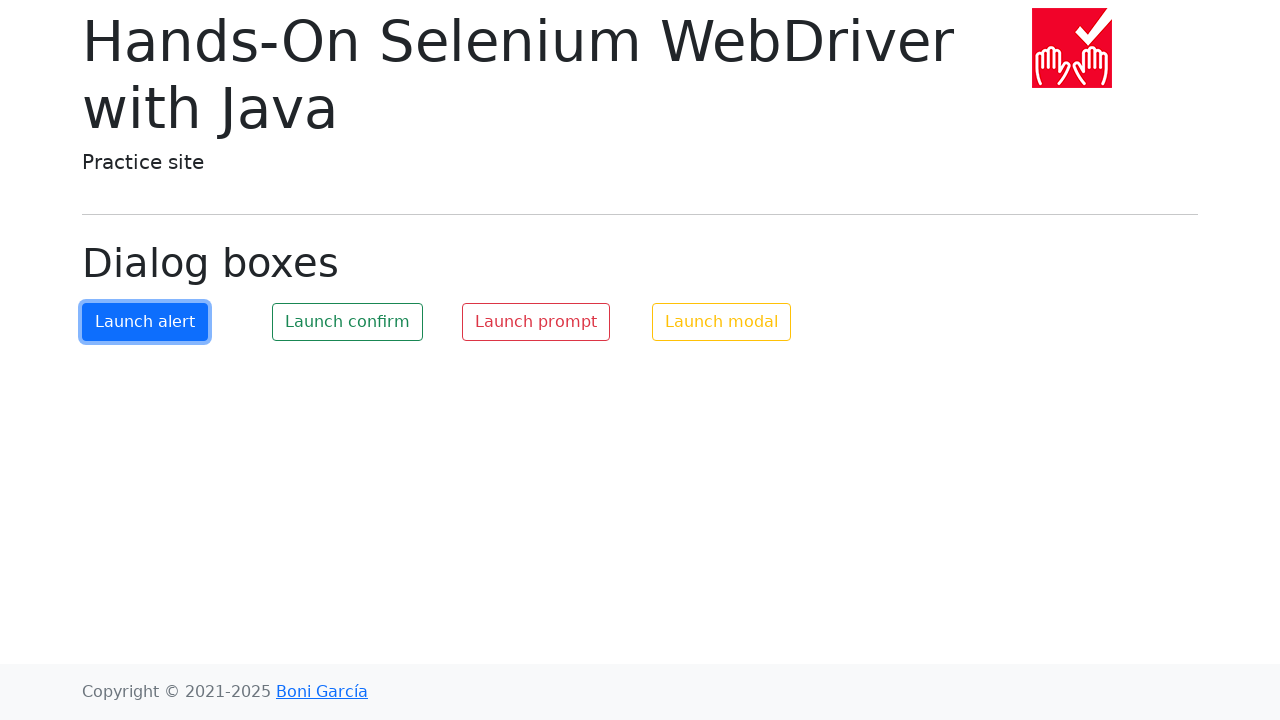

Set up dialog handler to dismiss confirm dialogs
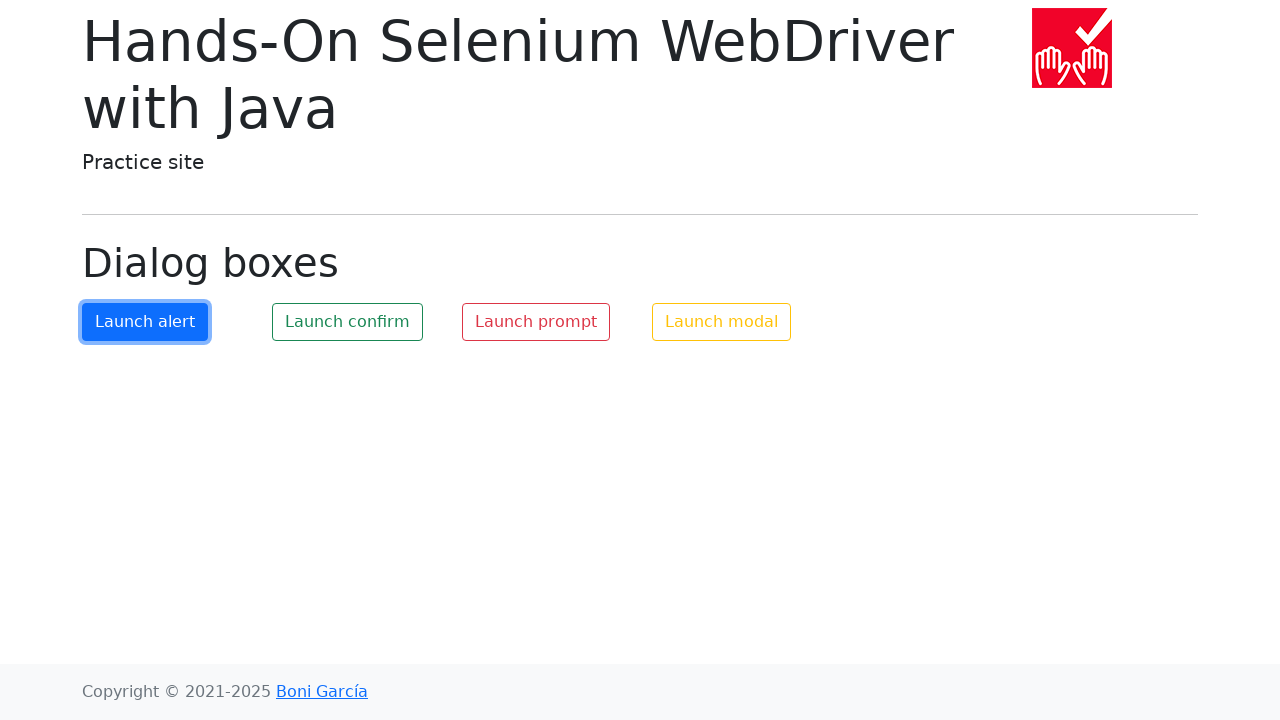

Clicked button to trigger confirm dialog at (348, 322) on #my-confirm
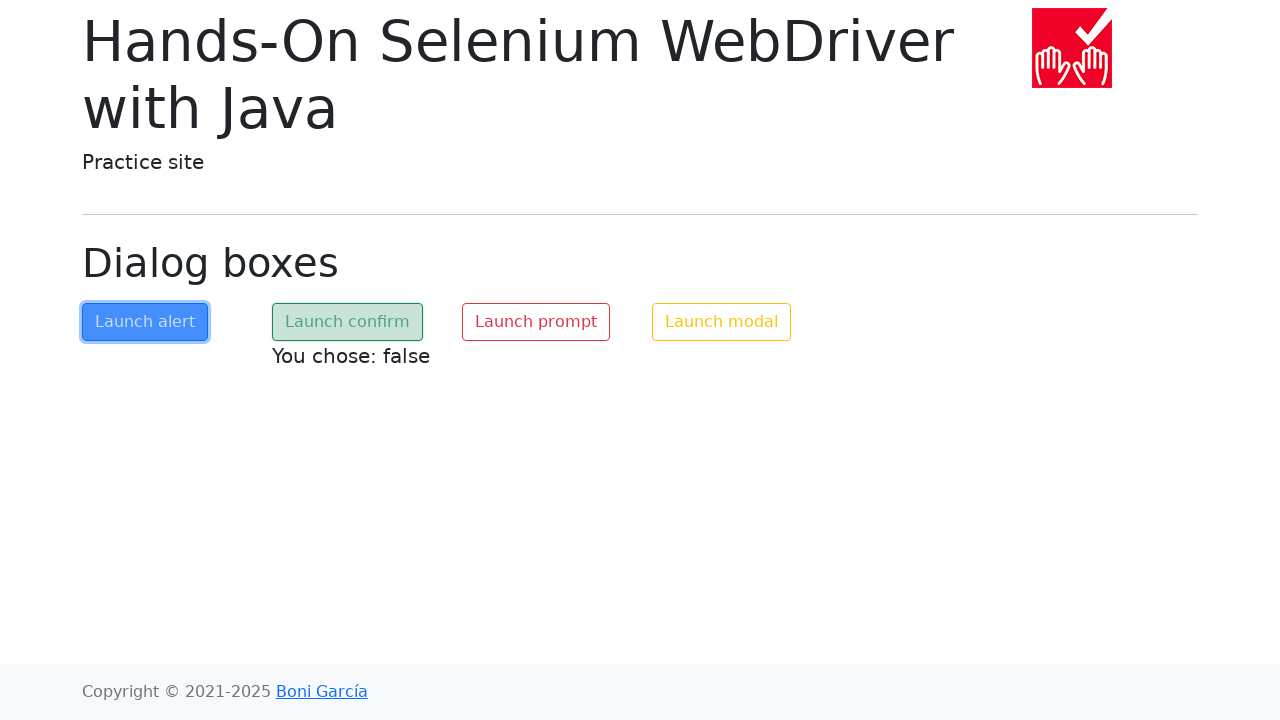

Confirm result text appeared on page
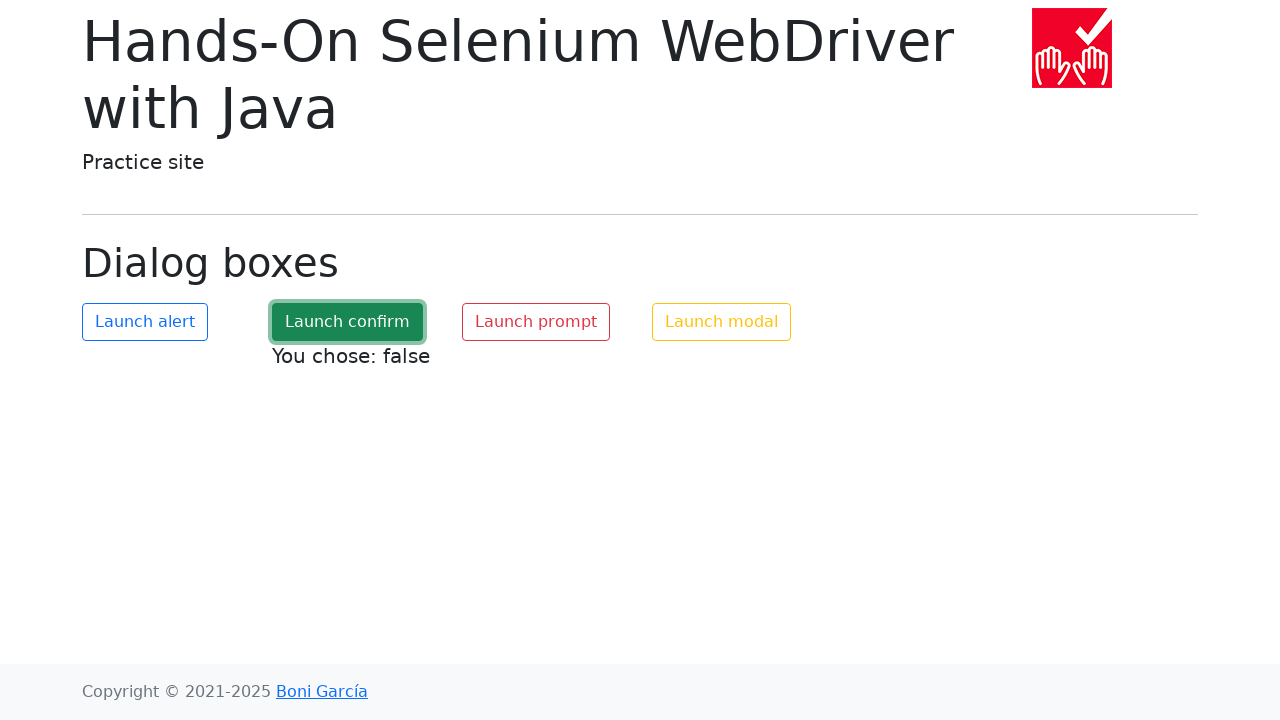

Verified confirm dialog was dismissed (result shows 'false')
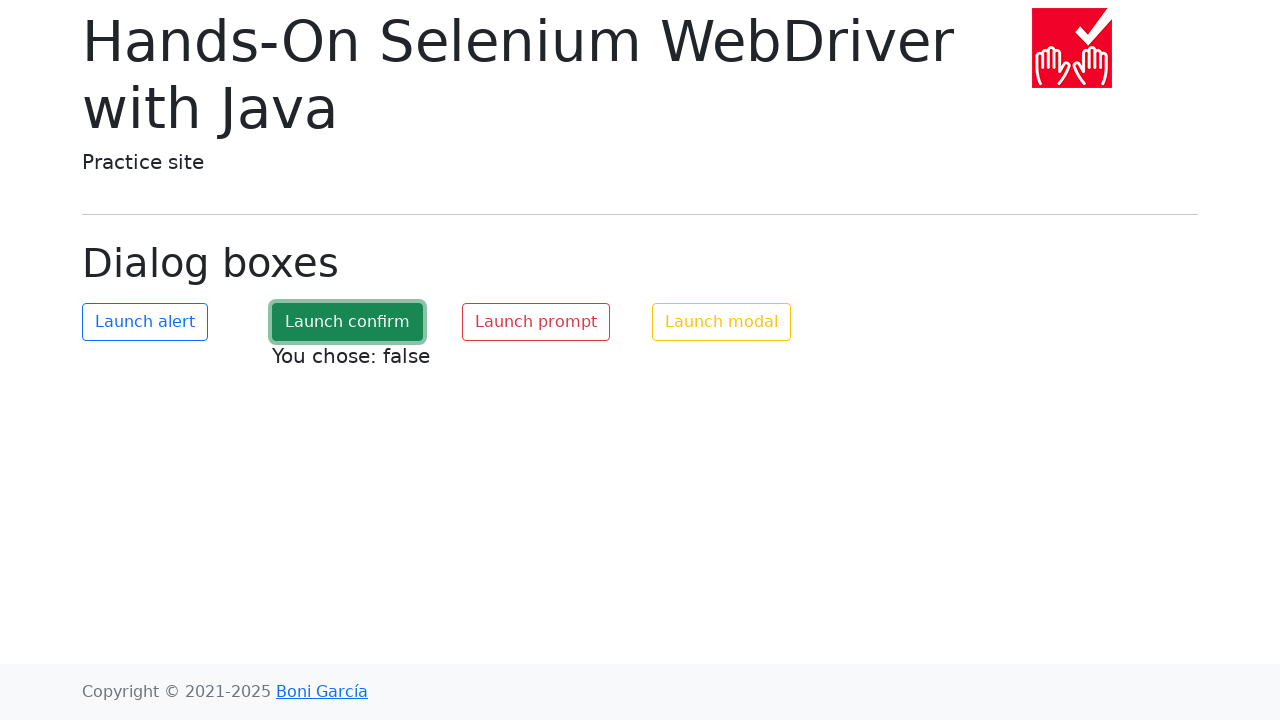

Set up dialog handler to accept prompt dialogs with text 'Alsu'
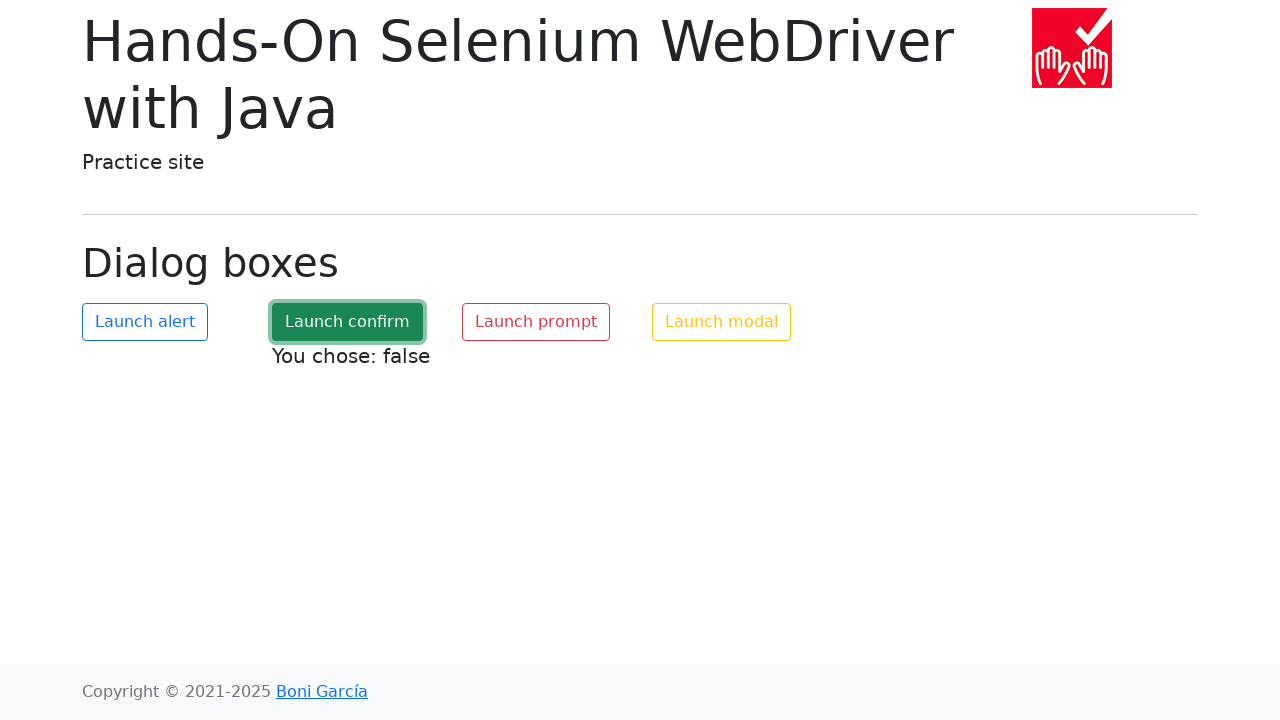

Clicked button to trigger prompt dialog at (536, 322) on #my-prompt
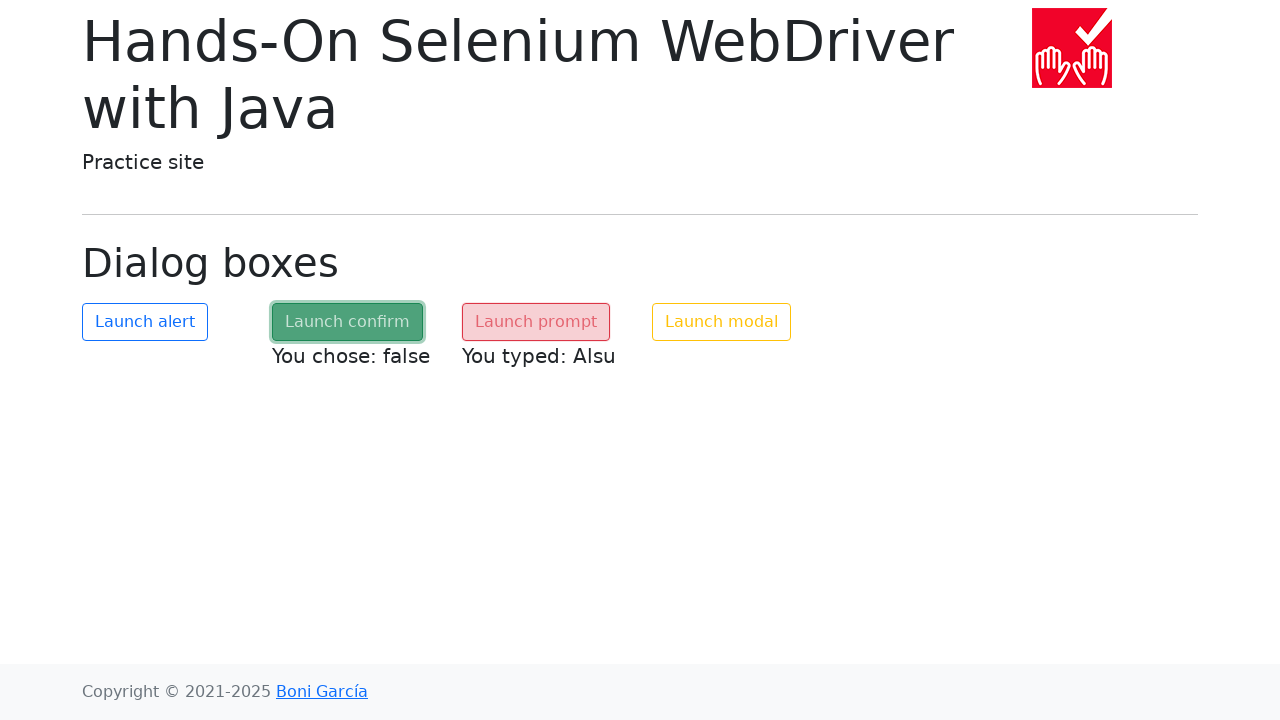

Prompt result text appeared on page
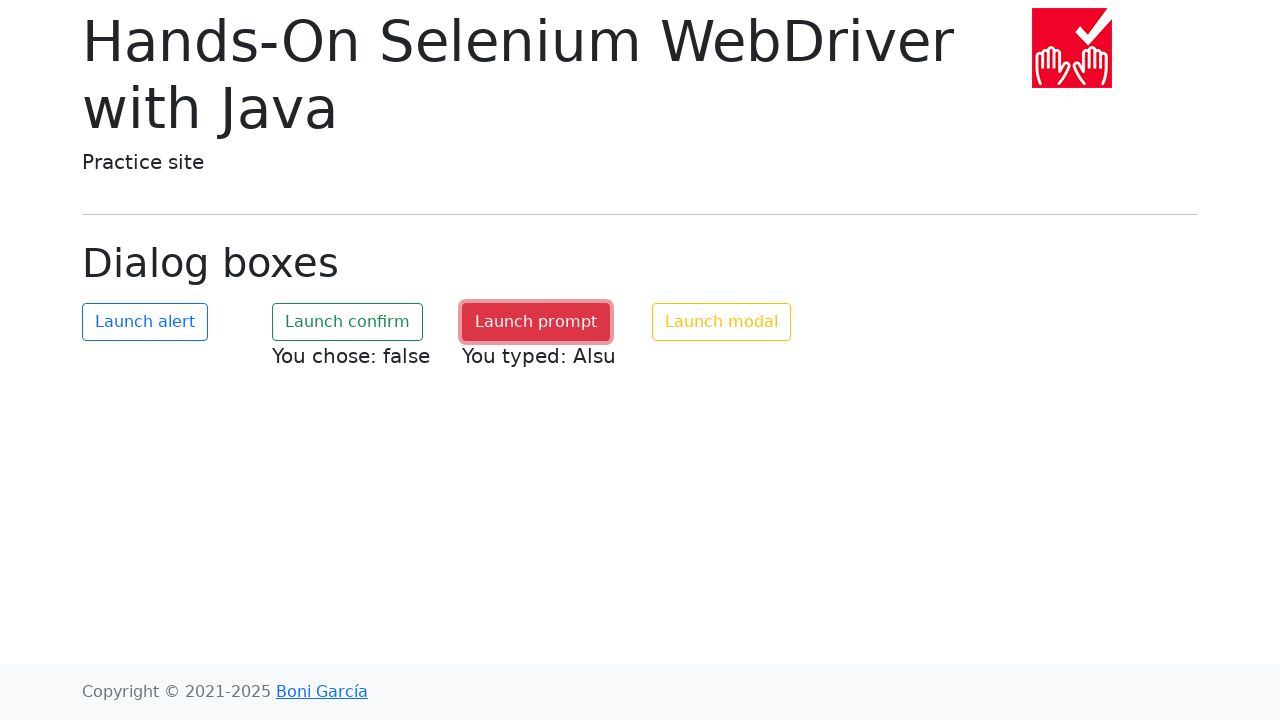

Verified prompt dialog accepted with correct text 'Alsu'
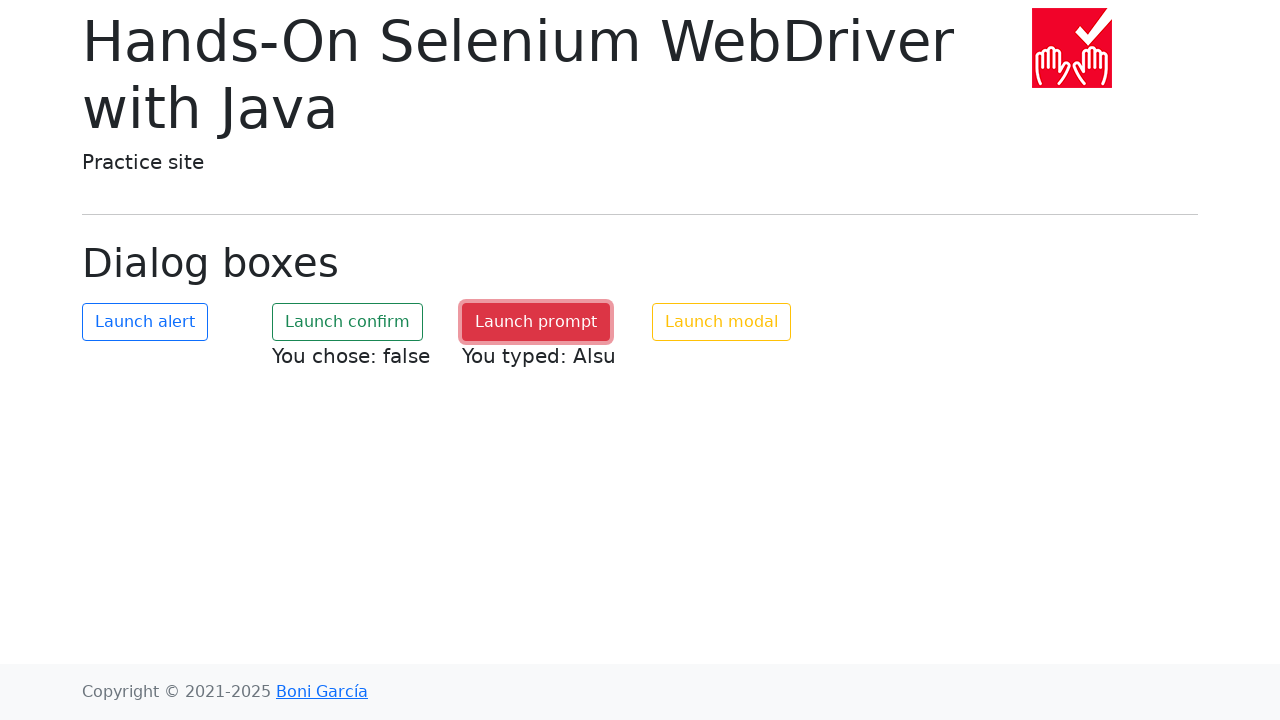

Clicked button to trigger modal dialog at (722, 322) on #my-modal
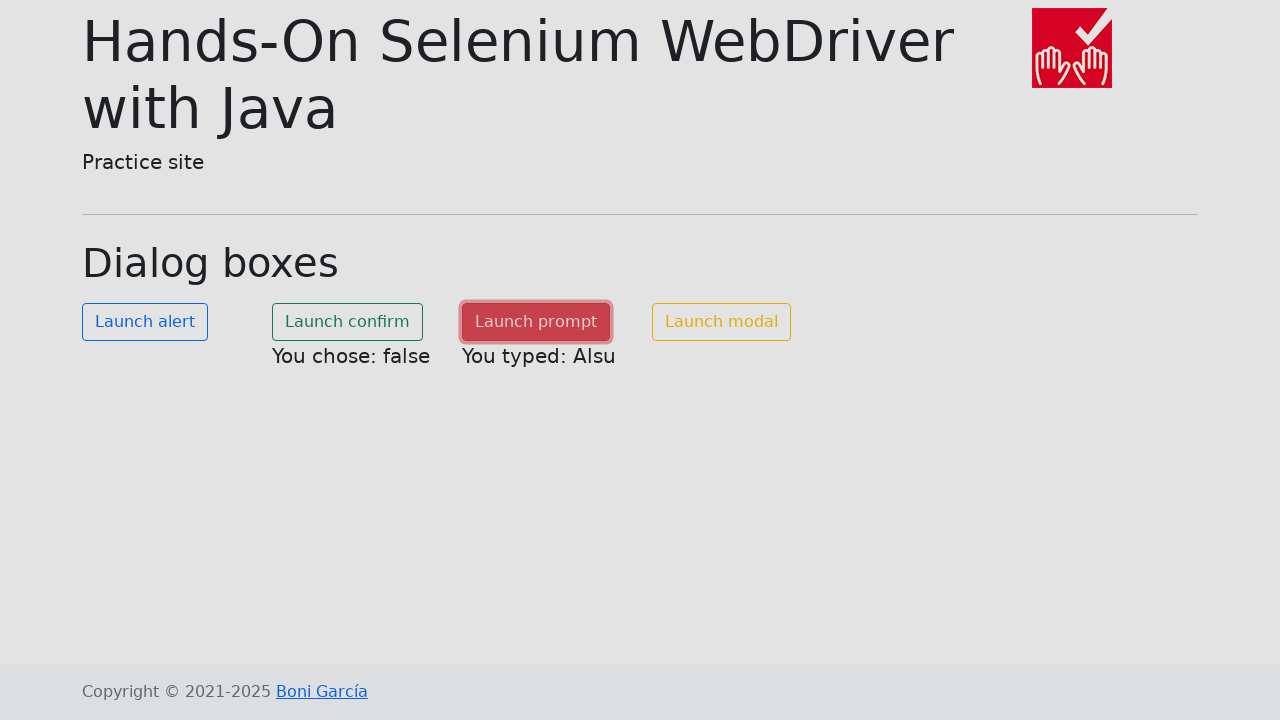

Located the 'Save changes' button in modal dialog
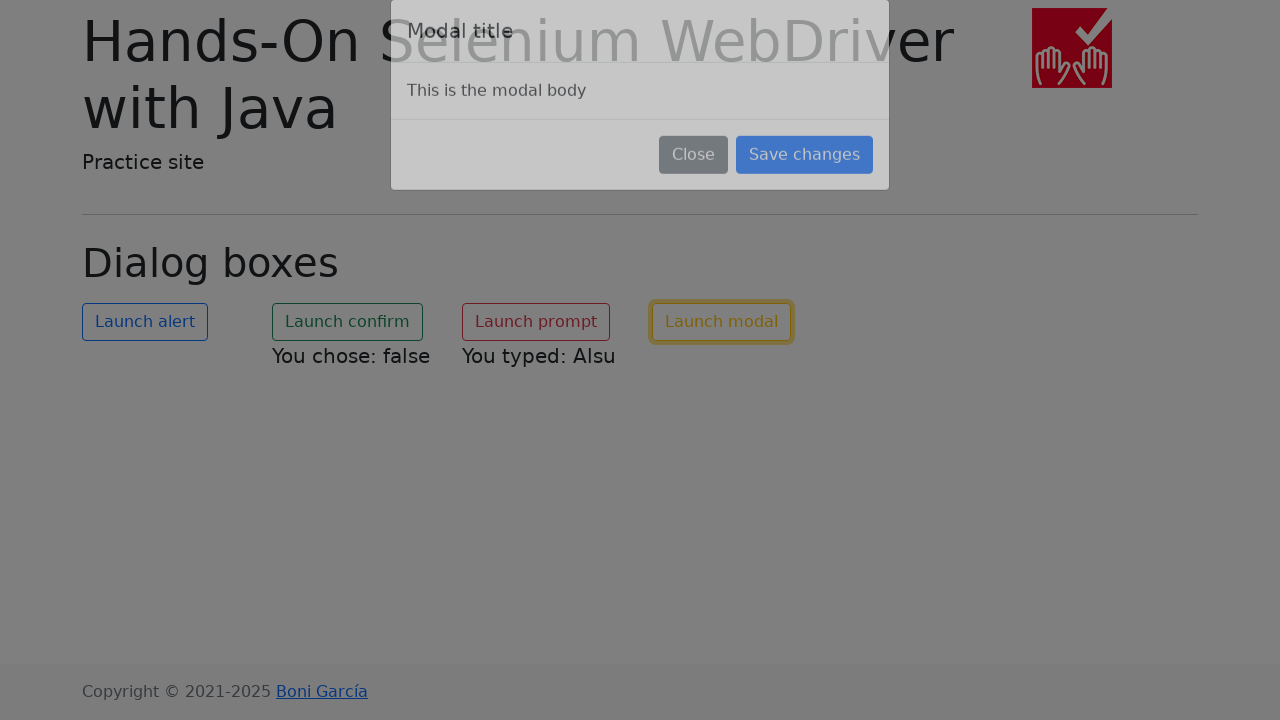

Waited for 'Save changes' button to become visible
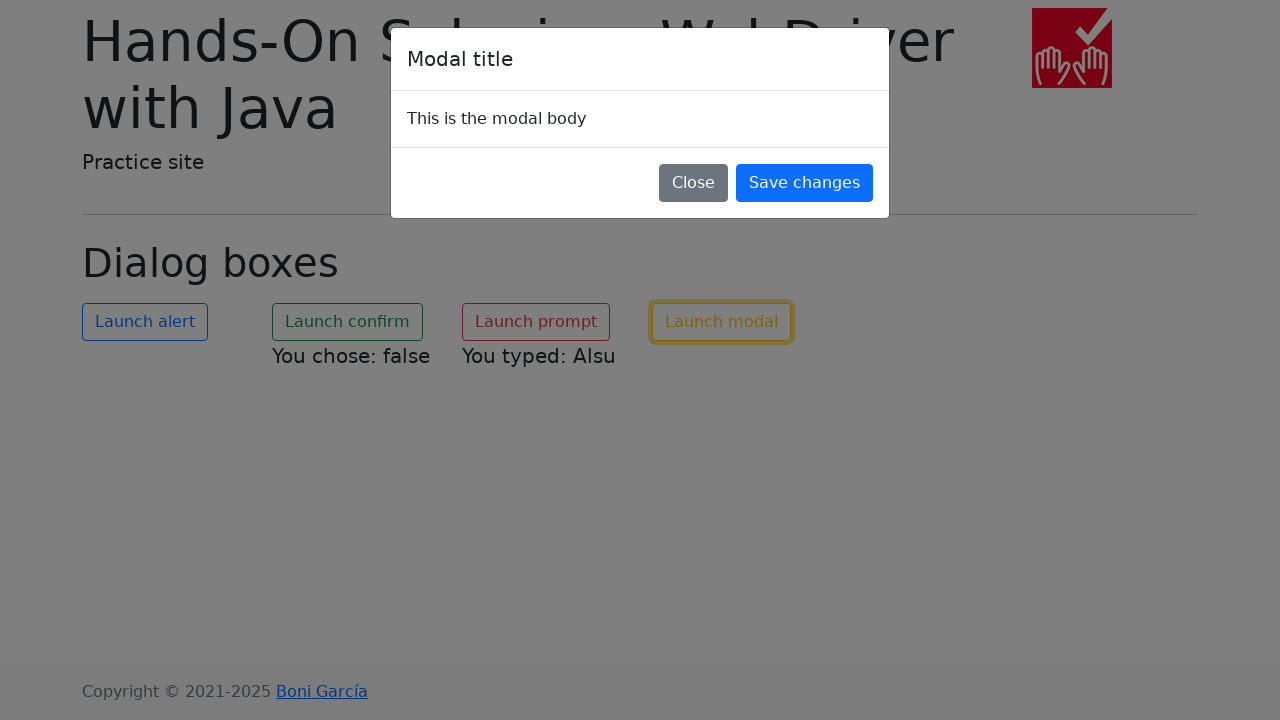

Clicked 'Save changes' button to close modal dialog at (804, 184) on xpath=//button[normalize-space() = 'Save changes']
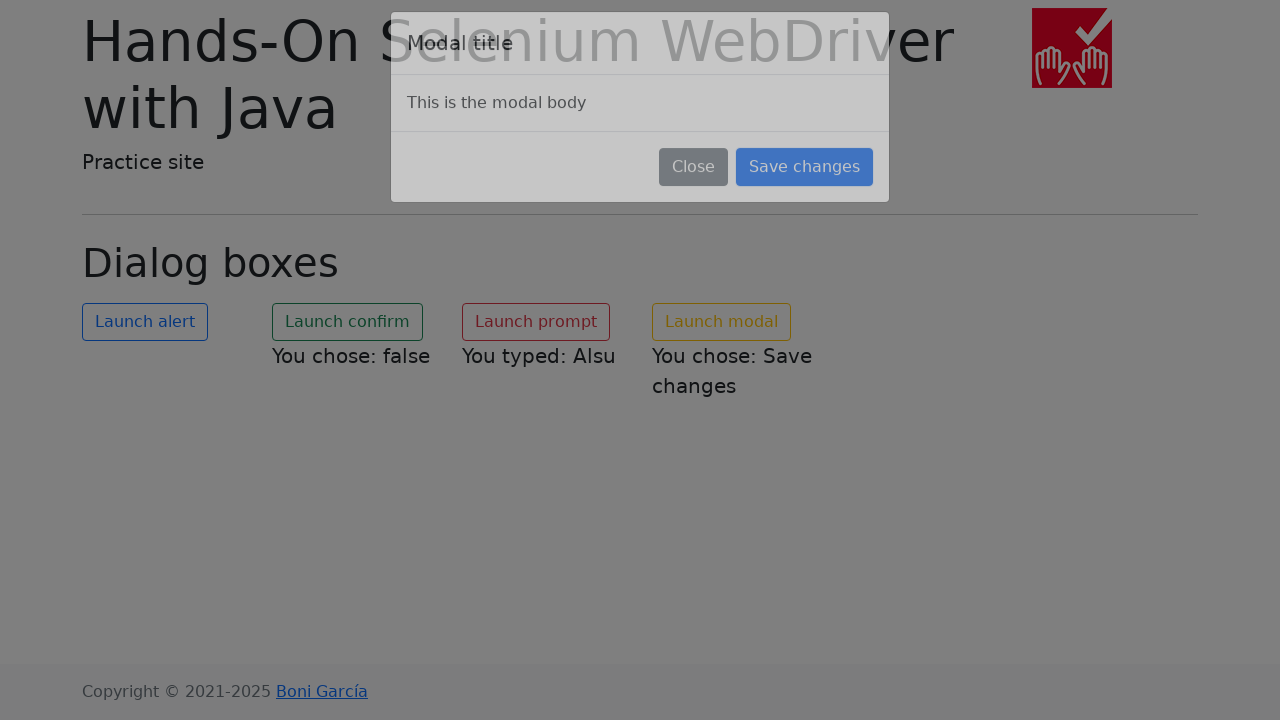

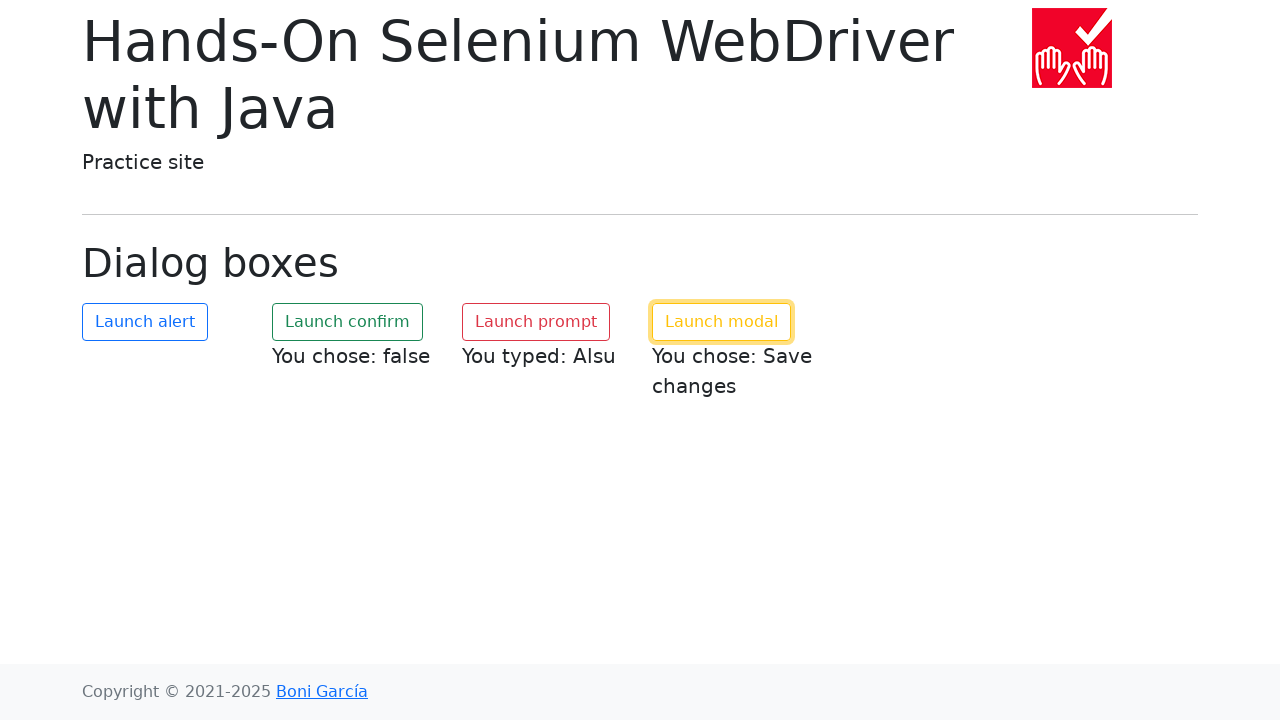